Sets and inserts content into CKEditor and TinyMCE using their native JavaScript APIs (setData/setContent and insertHtml/insertContent methods)

Starting URL: http://yizeng.me/2014/01/31/test-wysiwyg-editors-using-selenium-webdriver/

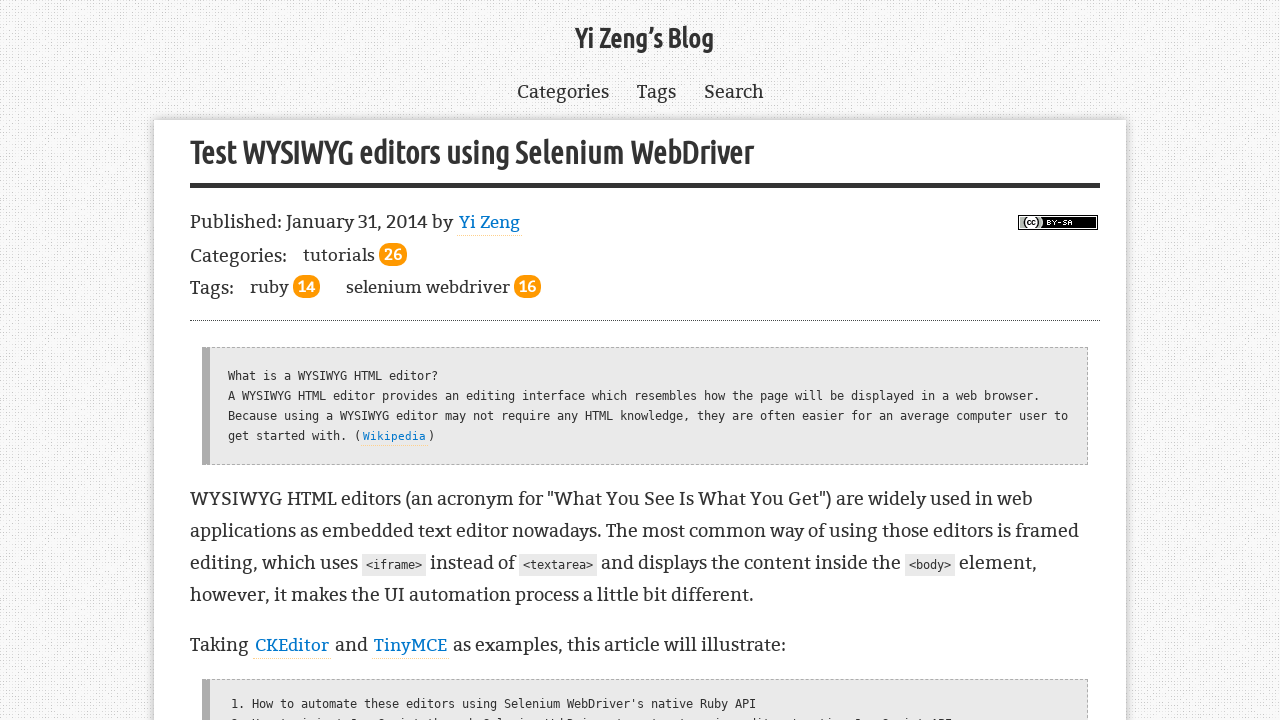

Set CKEditor content to '<h1>Yi Zeng</h1> CKEditor' using setData API
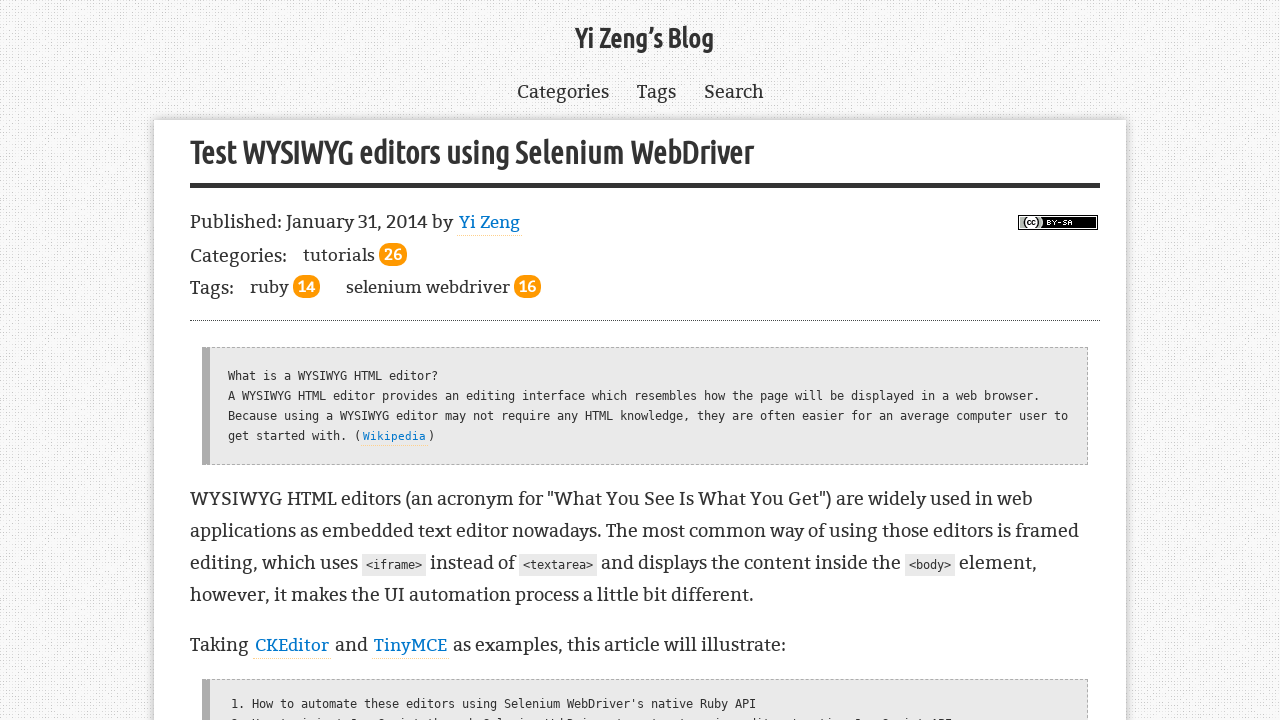

Set TinyMCE content to '<h1>Yi Zeng</h1> TinyMCE' using setContent API
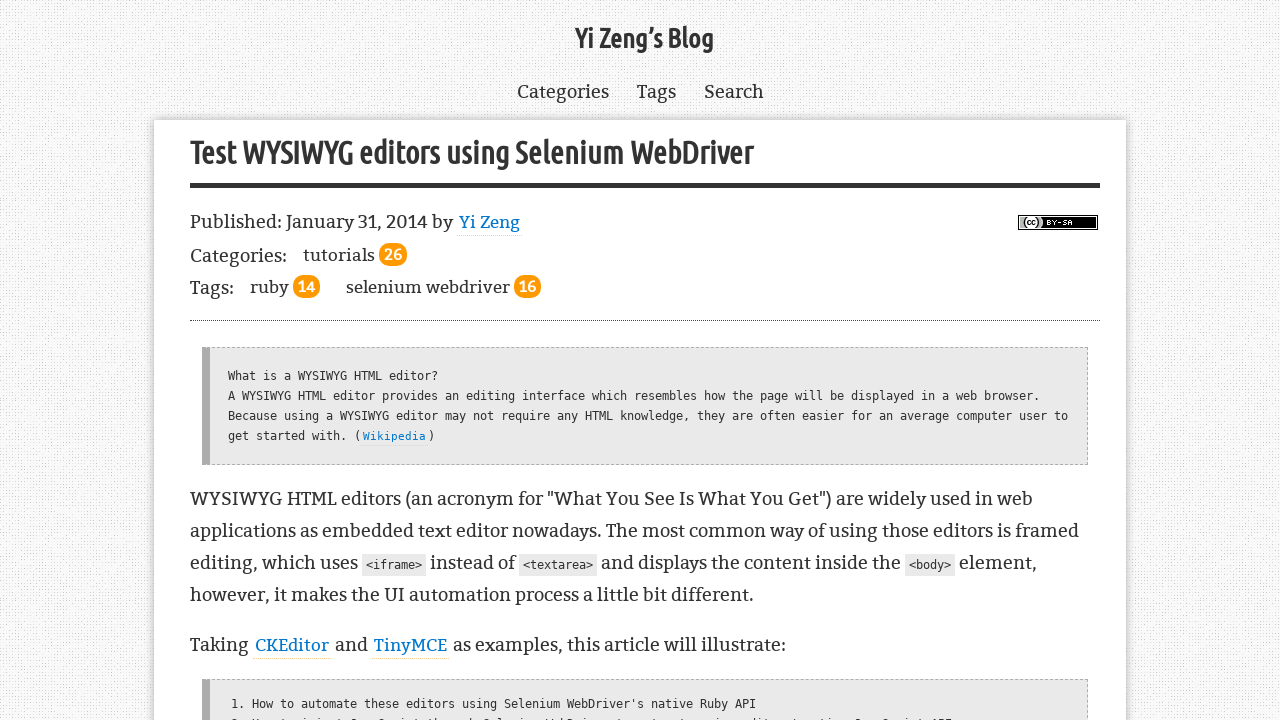

Inserted '<p>Christchurch</p>' into CKEditor using insertHtml API
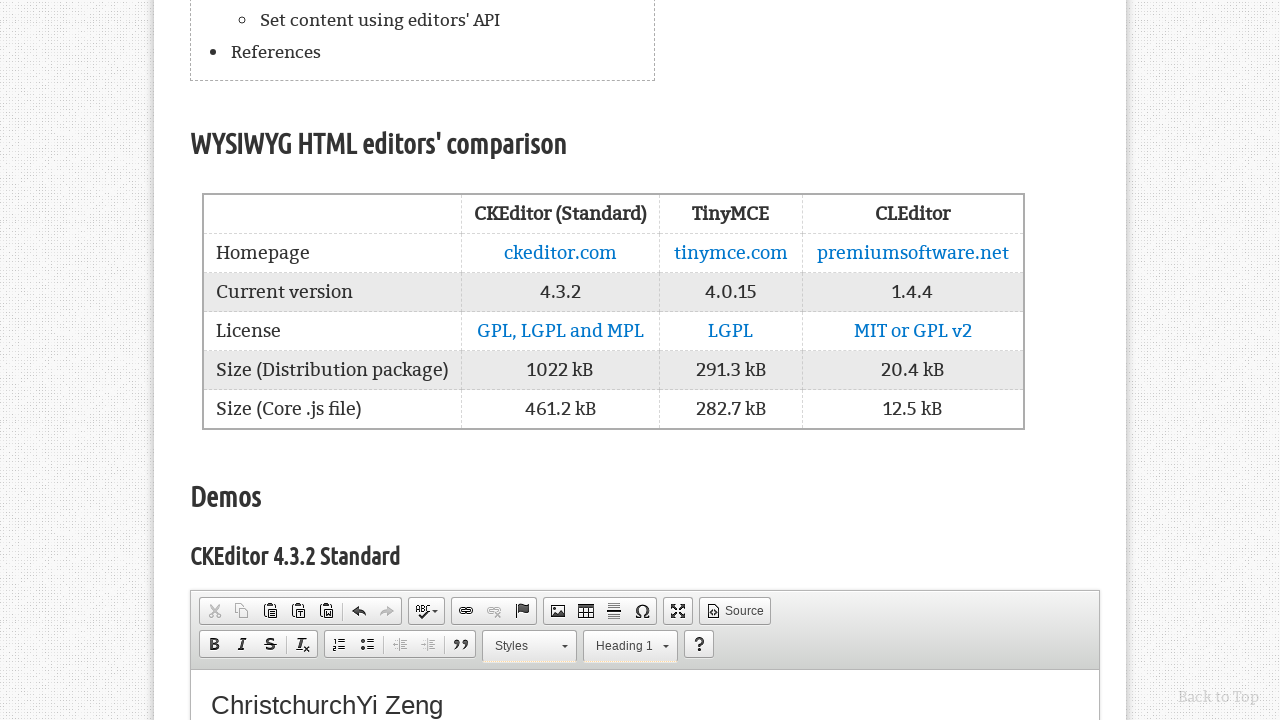

Inserted '<p>Christchurch</p>' into TinyMCE using insertContent API
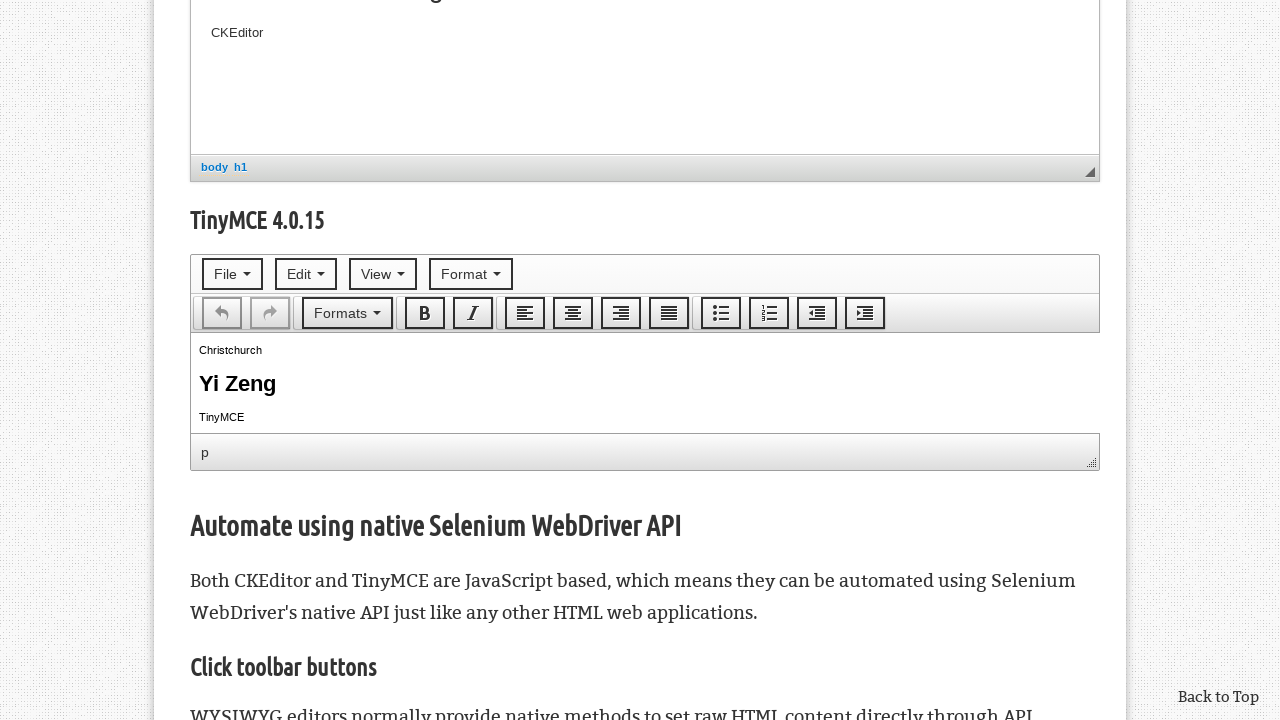

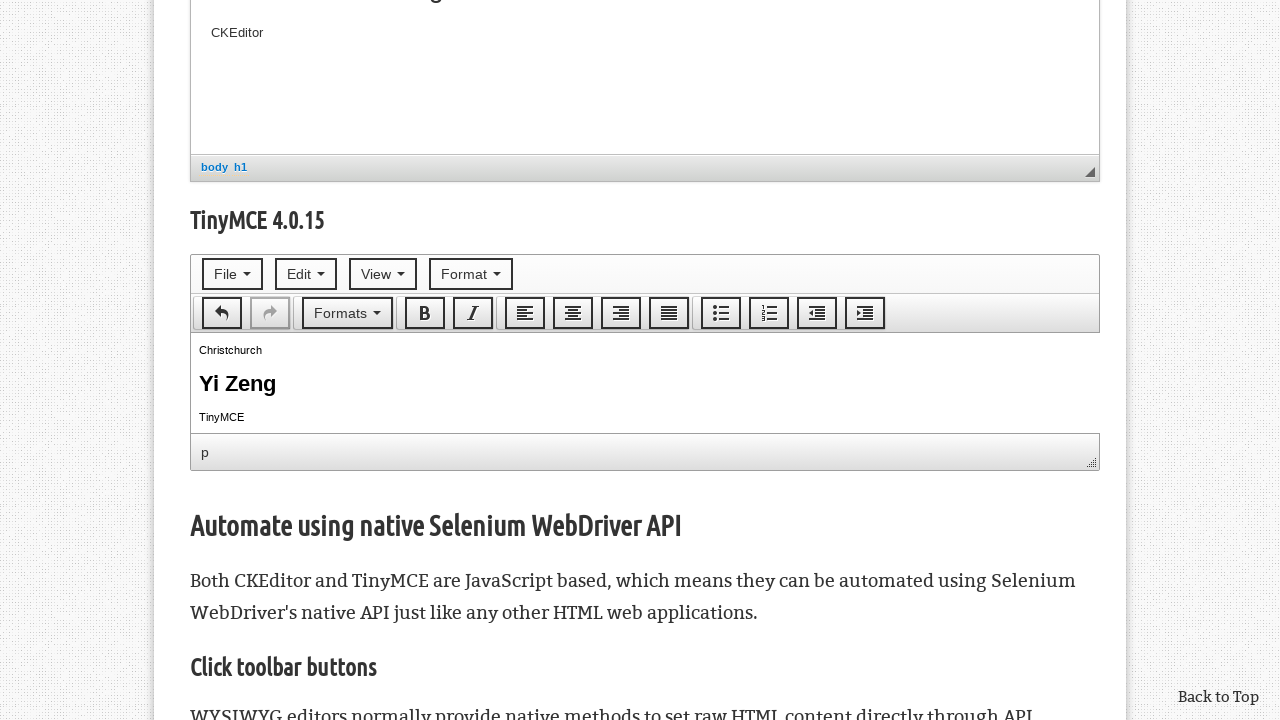